Tests valid login functionality by entering correct credentials and successfully logging into the application

Starting URL: https://www.saucedemo.com/

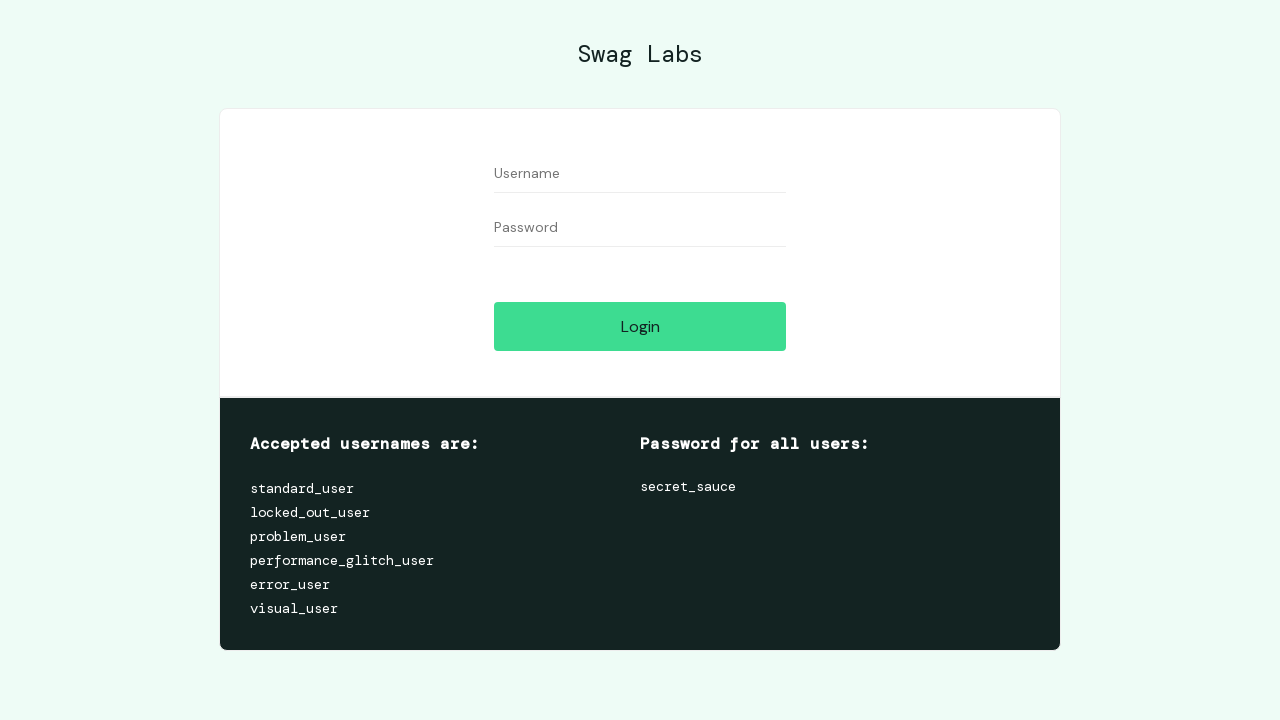

Filled username field with 'standard_user' on #user-name
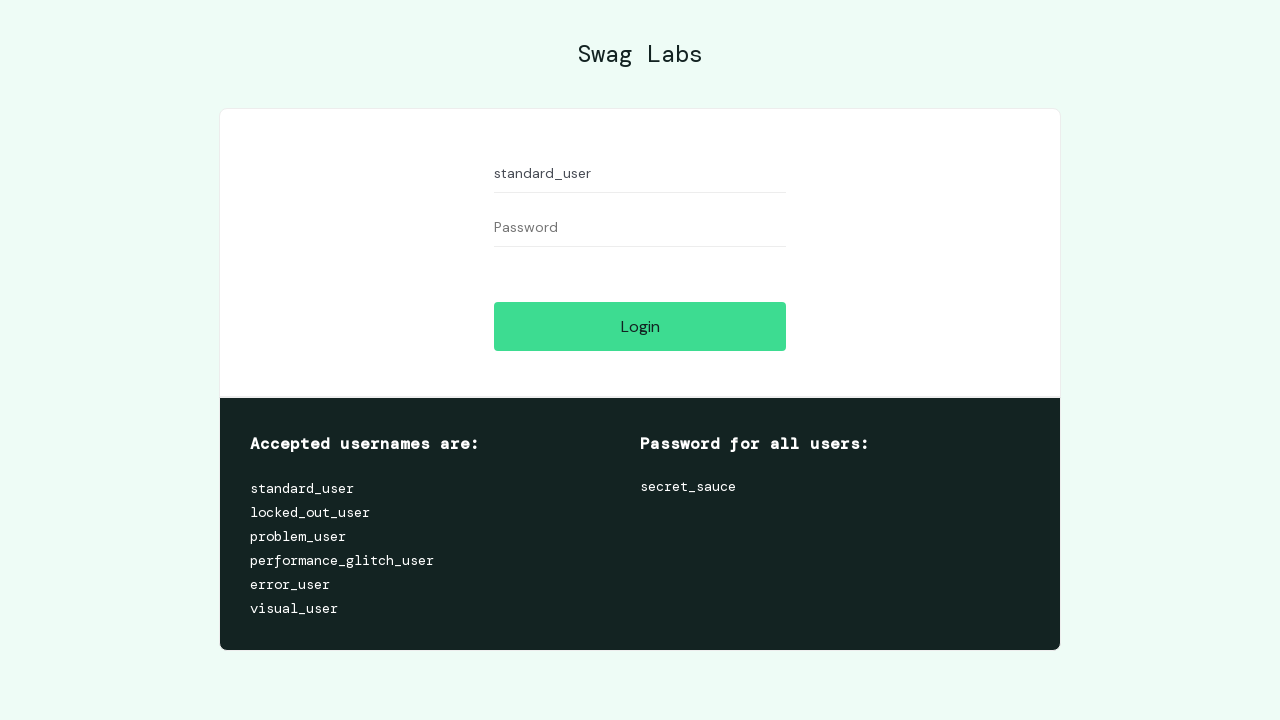

Filled password field with 'secret_sauce' on #password
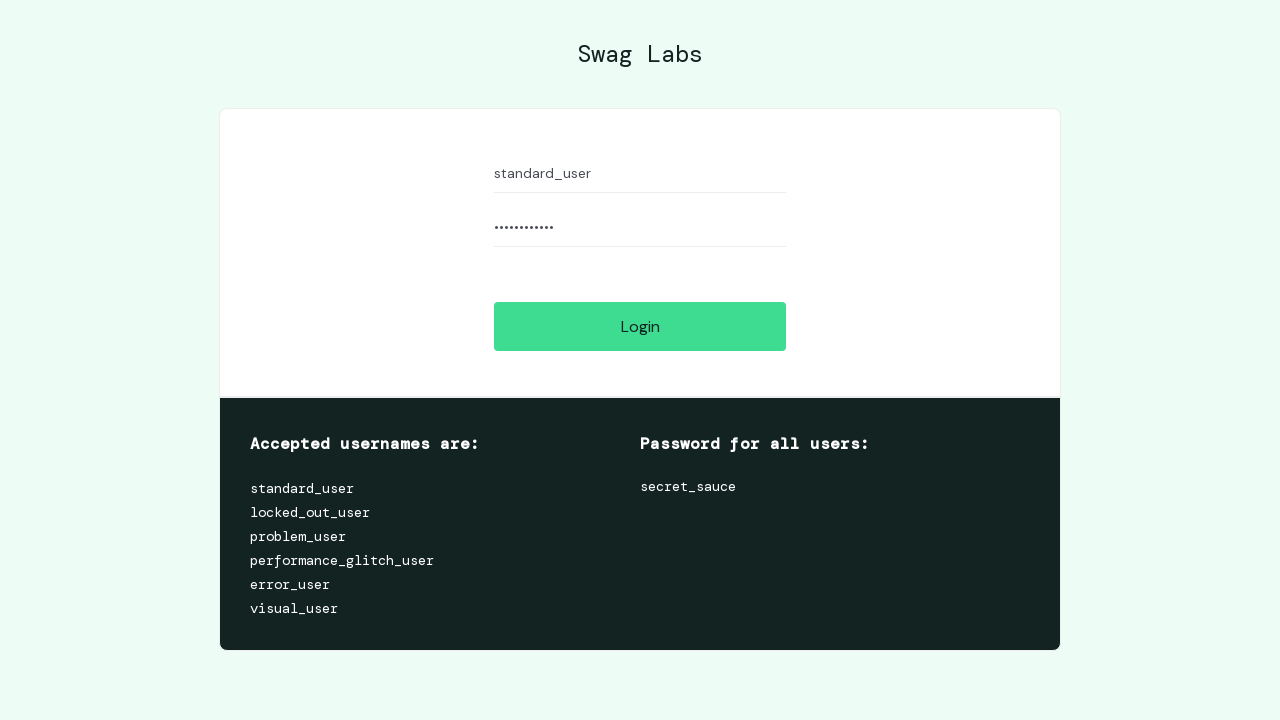

Clicked login button to submit credentials at (640, 326) on #login-button
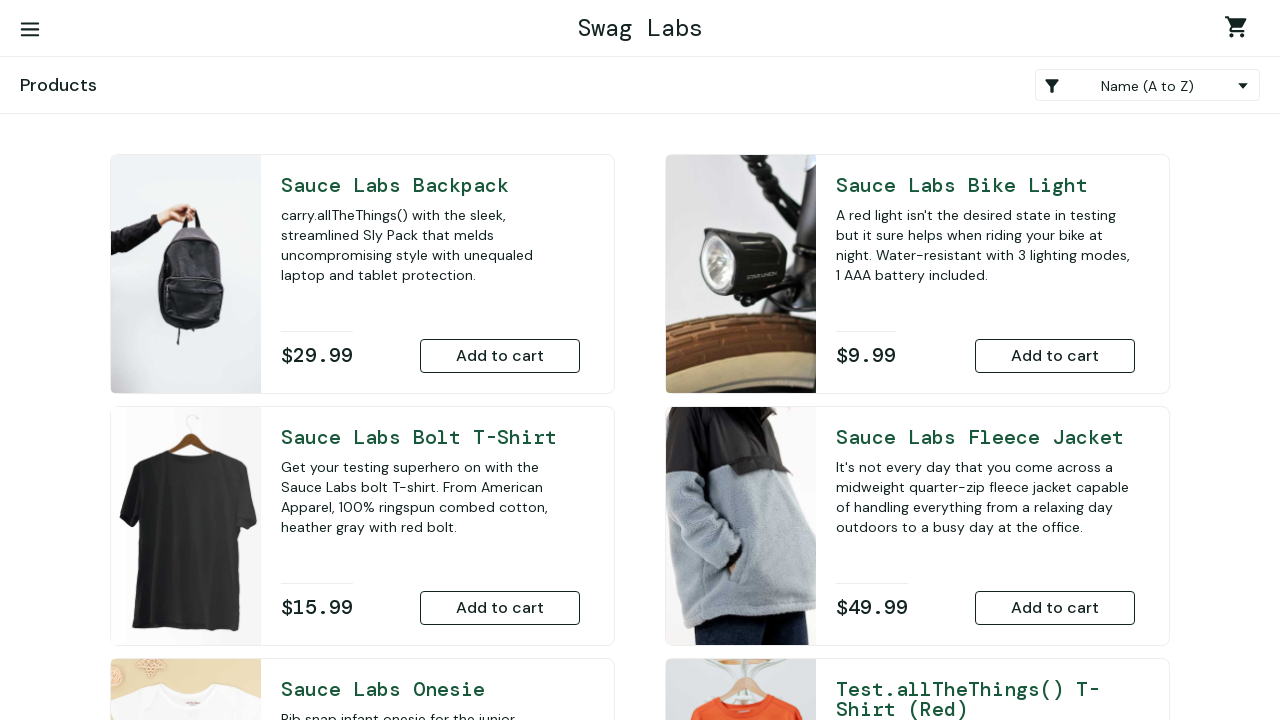

Waited for successful login and page navigation
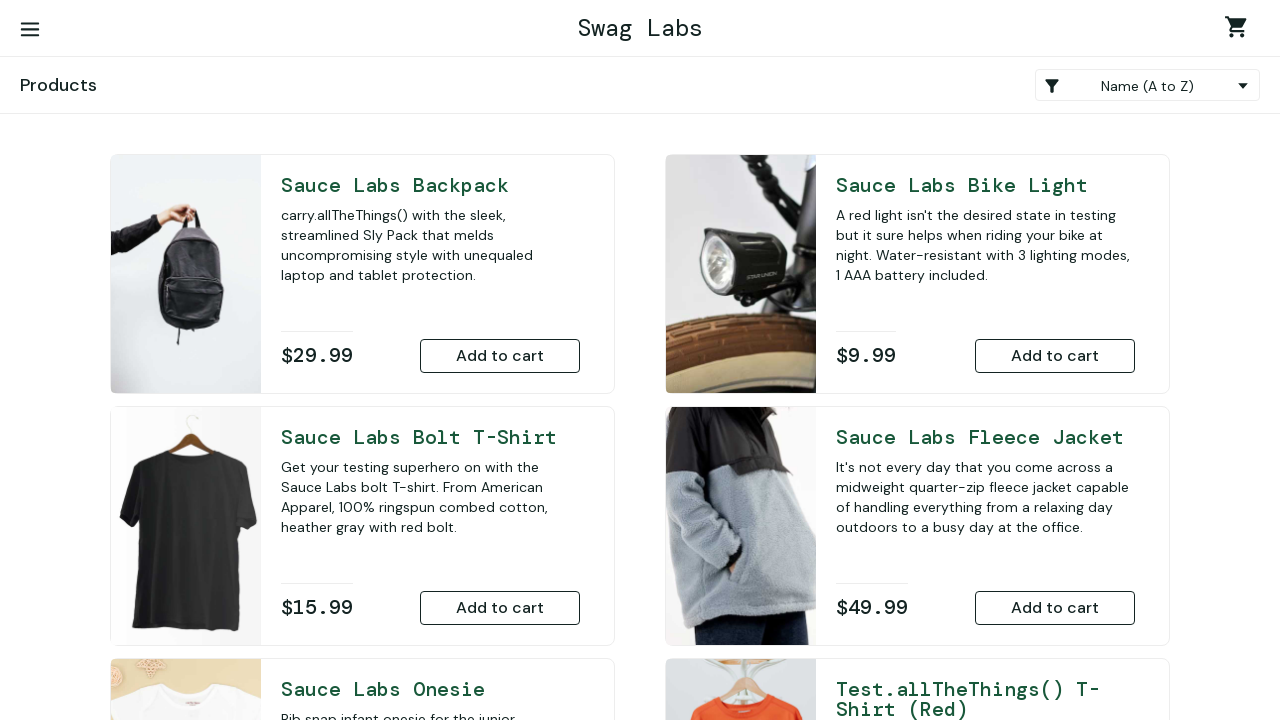

Scrolled down the page to verify successful login
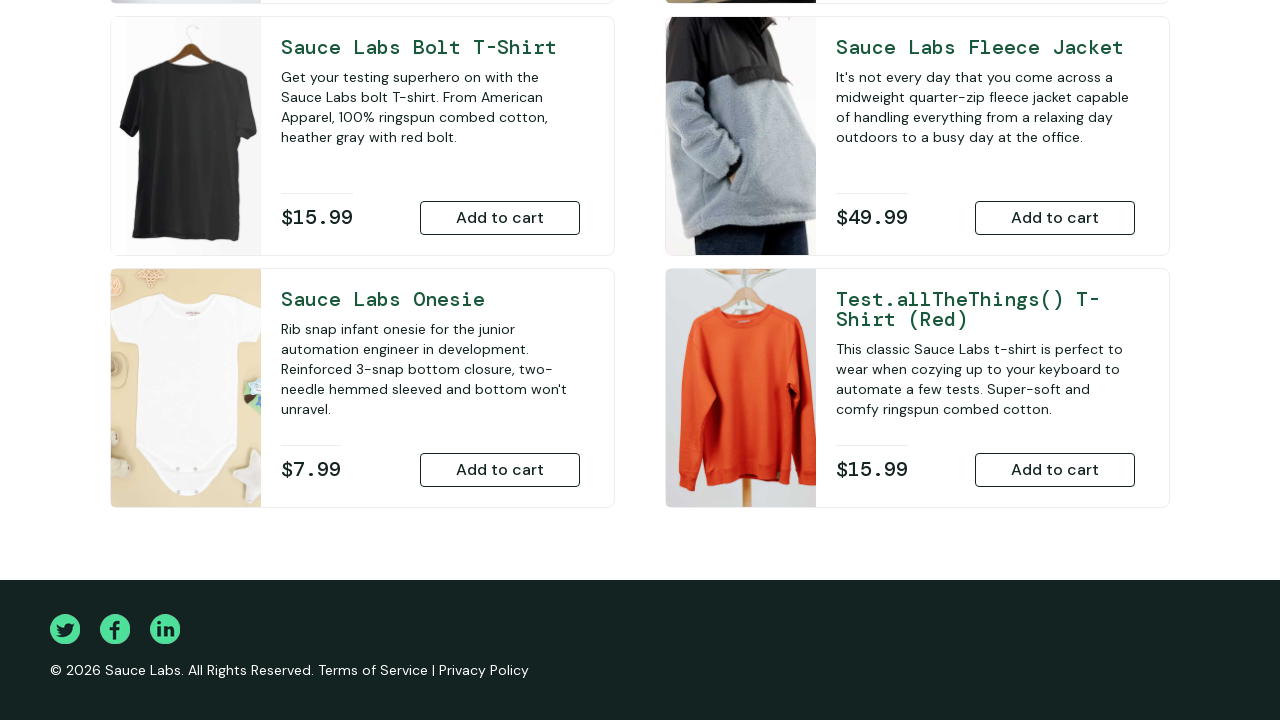

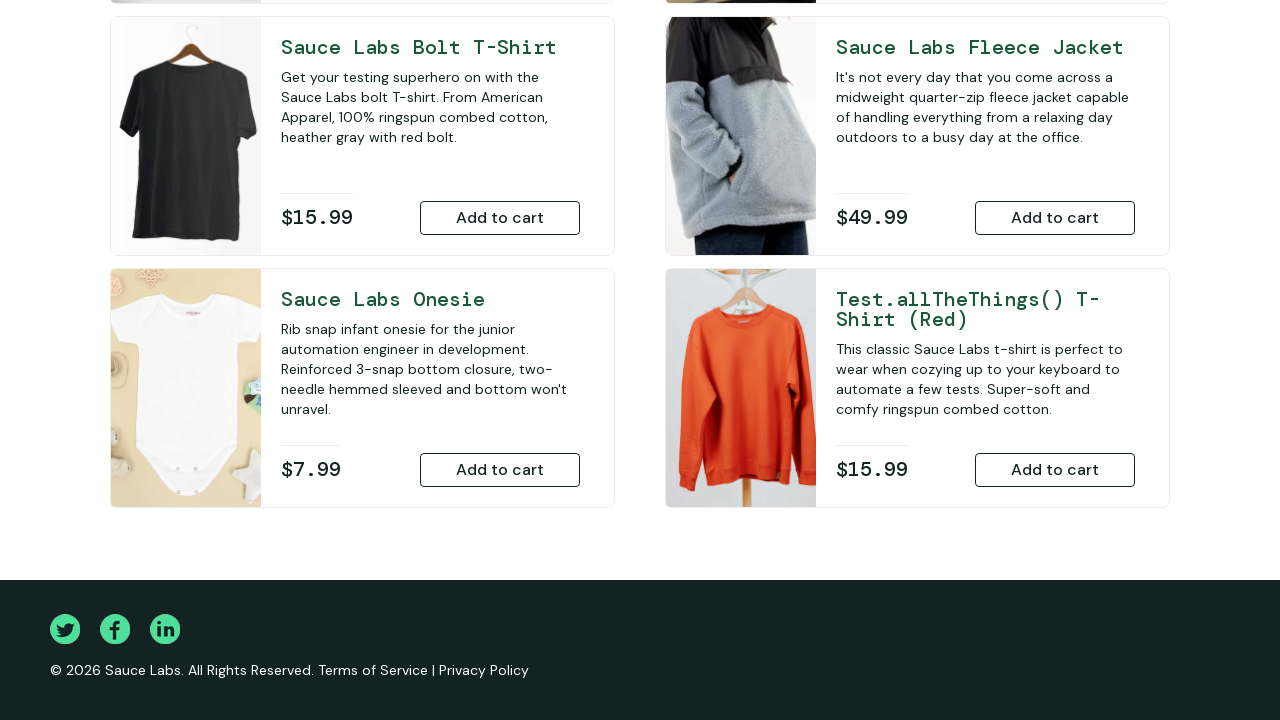